Tests unchecking a completed todo item to mark it as incomplete

Starting URL: https://demo.playwright.dev/todomvc

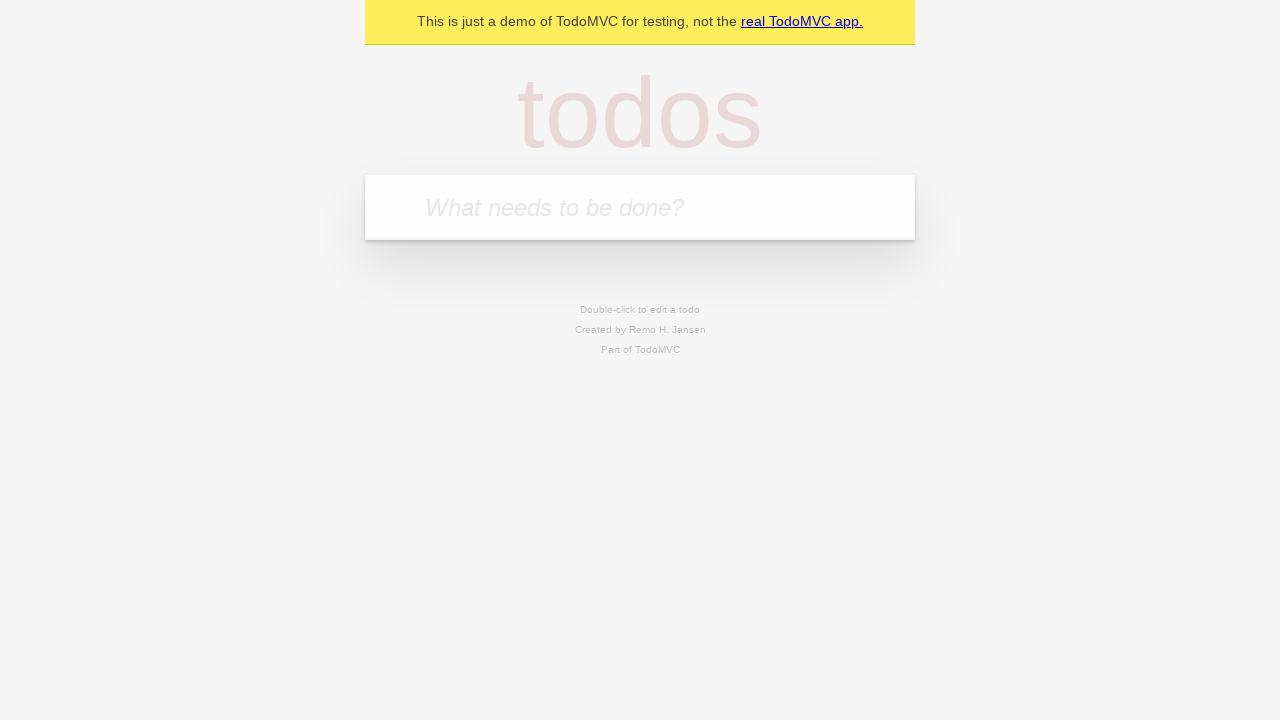

Filled todo input with 'buy some cheese' on internal:attr=[placeholder="What needs to be done?"i]
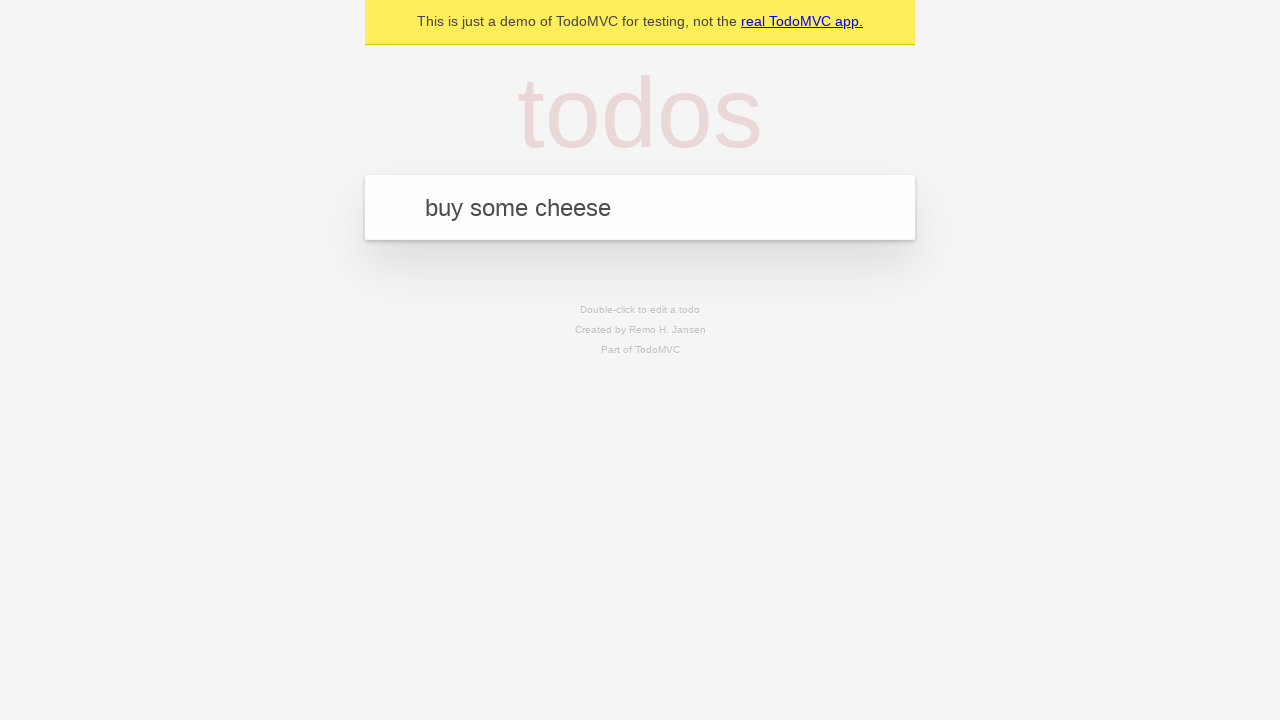

Pressed Enter to create first todo item on internal:attr=[placeholder="What needs to be done?"i]
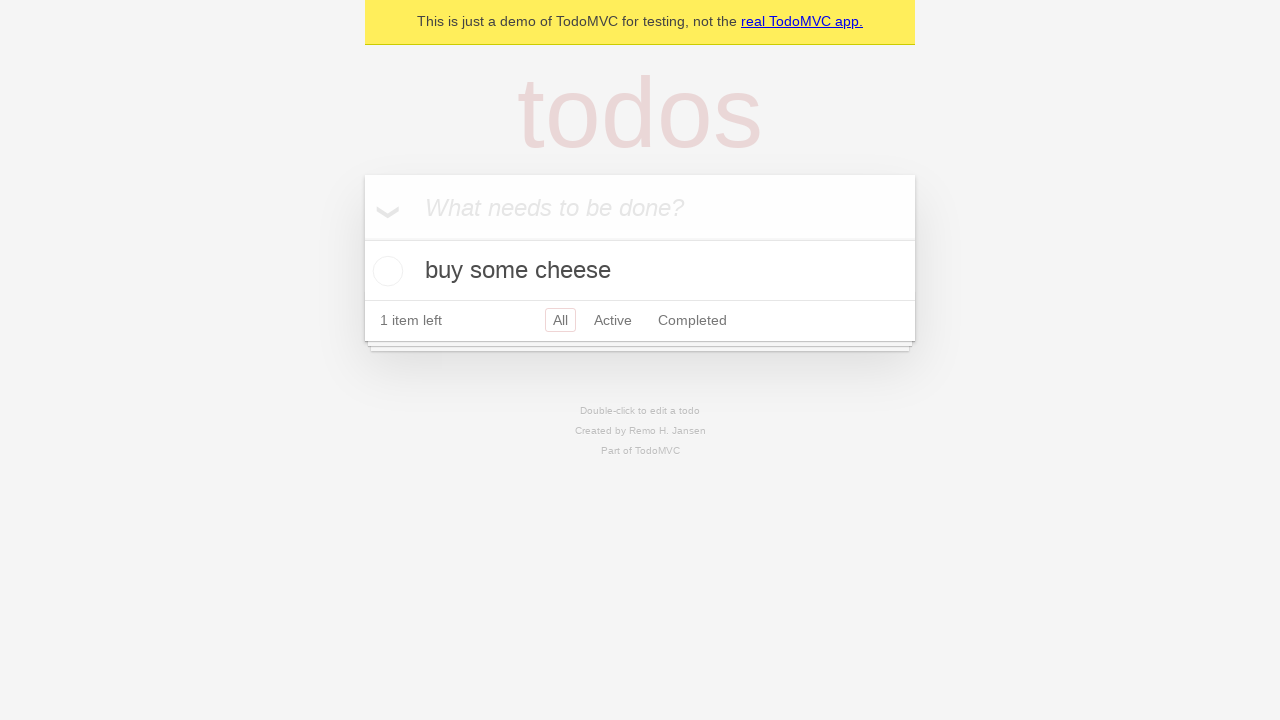

Filled todo input with 'feed the cat' on internal:attr=[placeholder="What needs to be done?"i]
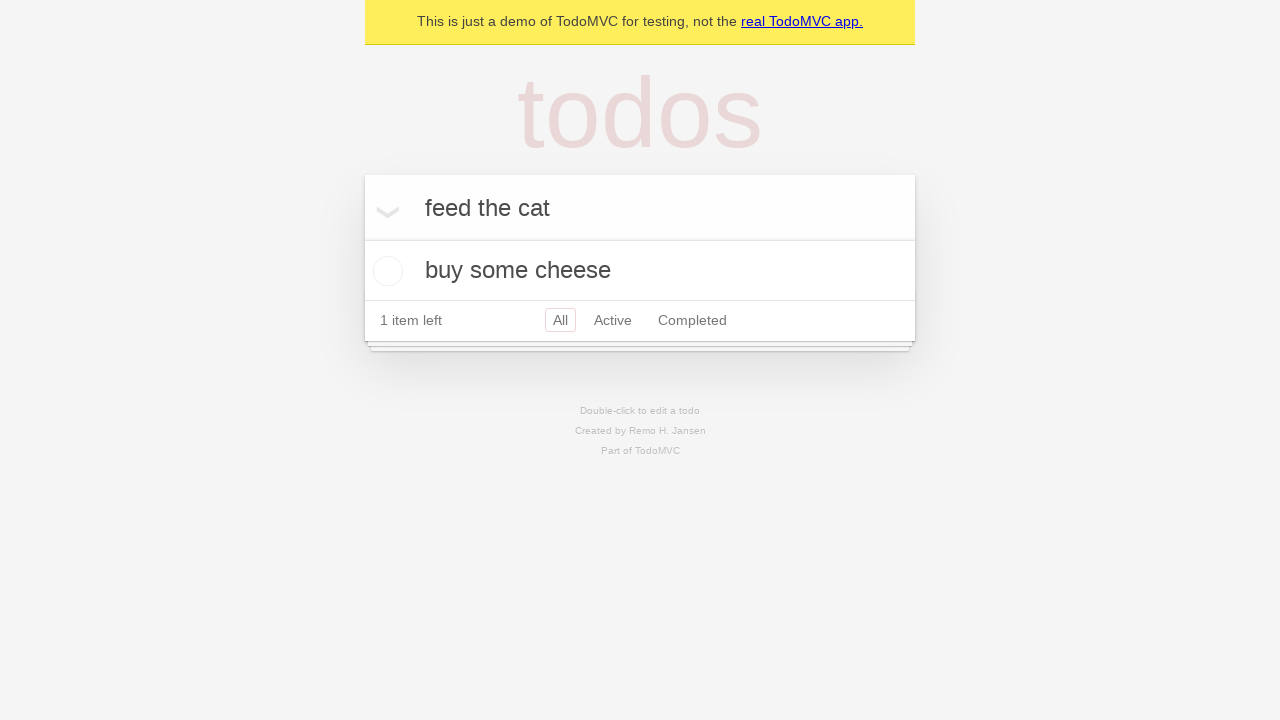

Pressed Enter to create second todo item on internal:attr=[placeholder="What needs to be done?"i]
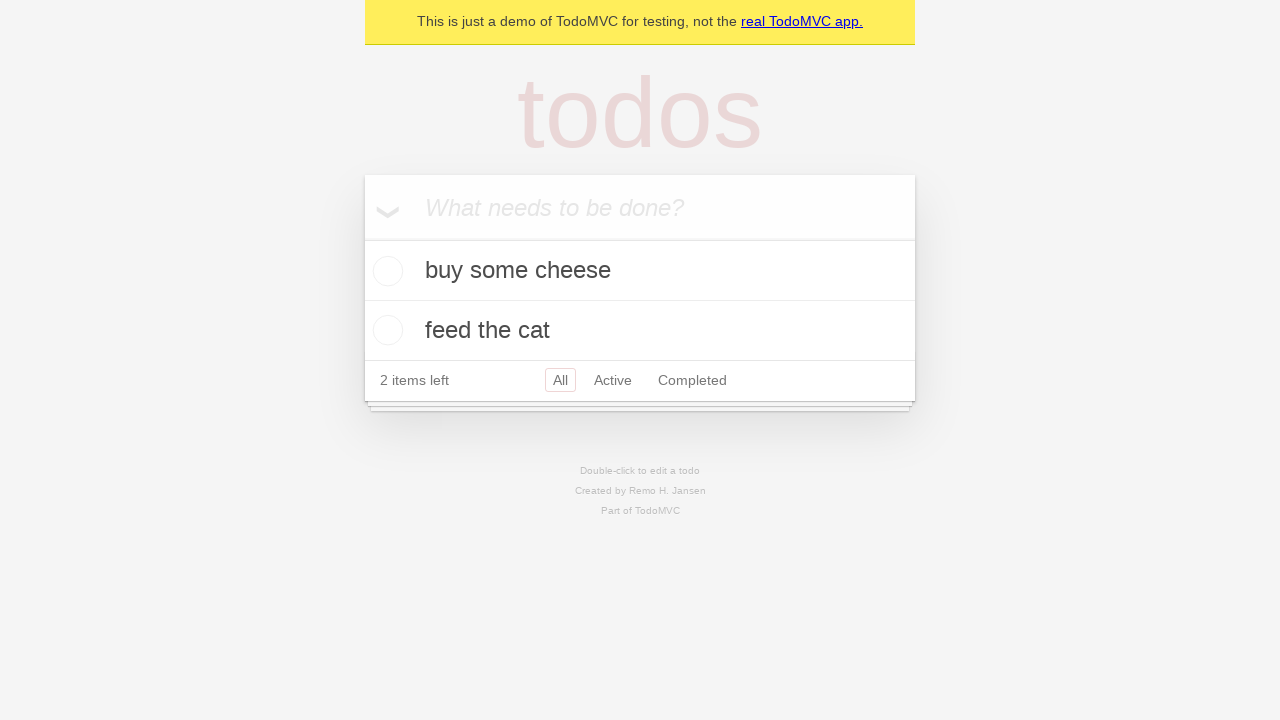

Checked first todo item to mark as complete at (385, 271) on internal:testid=[data-testid="todo-item"s] >> nth=0 >> internal:role=checkbox
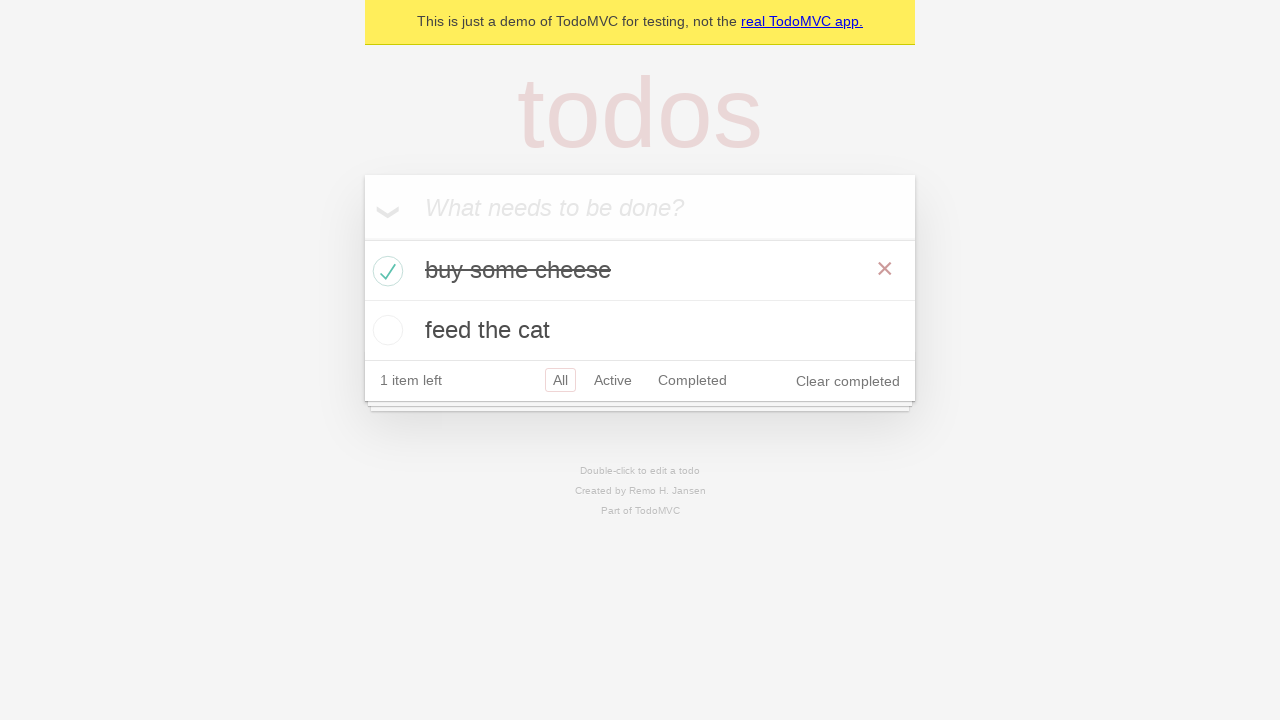

Unchecked first todo item to mark as incomplete at (385, 271) on internal:testid=[data-testid="todo-item"s] >> nth=0 >> internal:role=checkbox
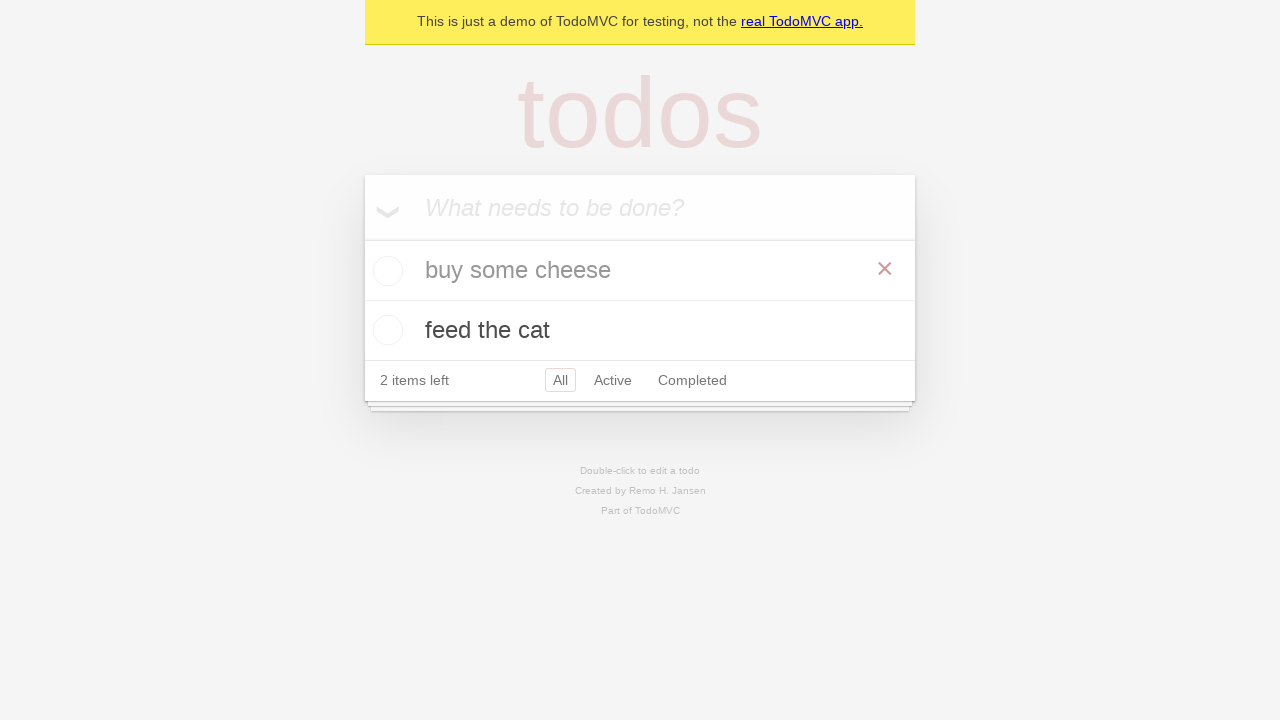

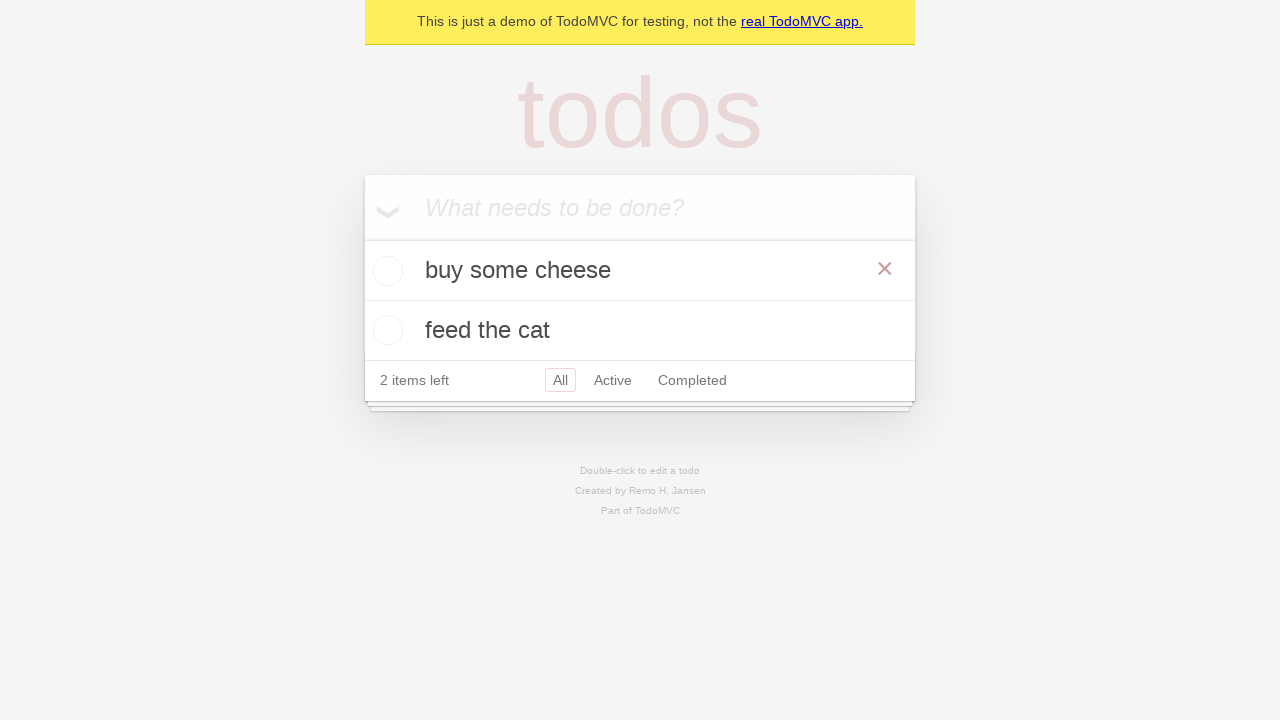